Tests dynamic loading by clicking the Start button and verifying that 'Hello World!' message appears after loading

Starting URL: https://the-internet.herokuapp.com/dynamic_loading/1

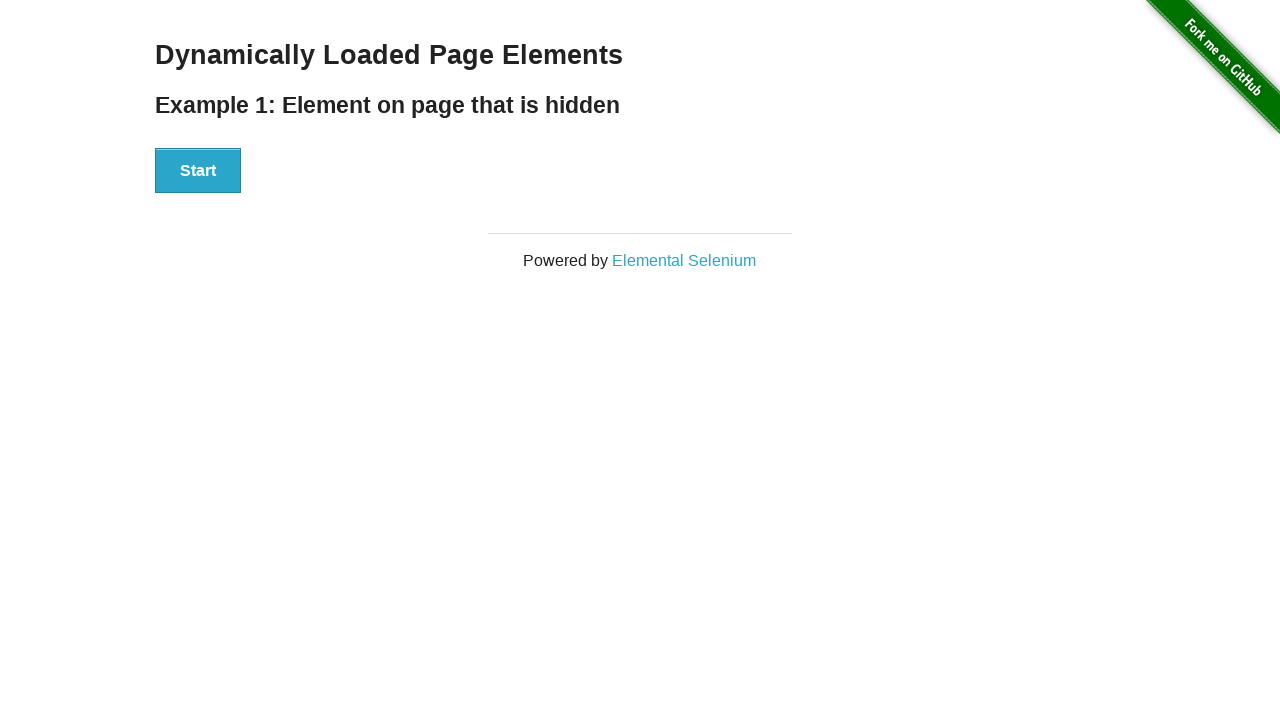

Clicked the Start button to trigger dynamic loading at (198, 171) on xpath=//button[text()='Start']
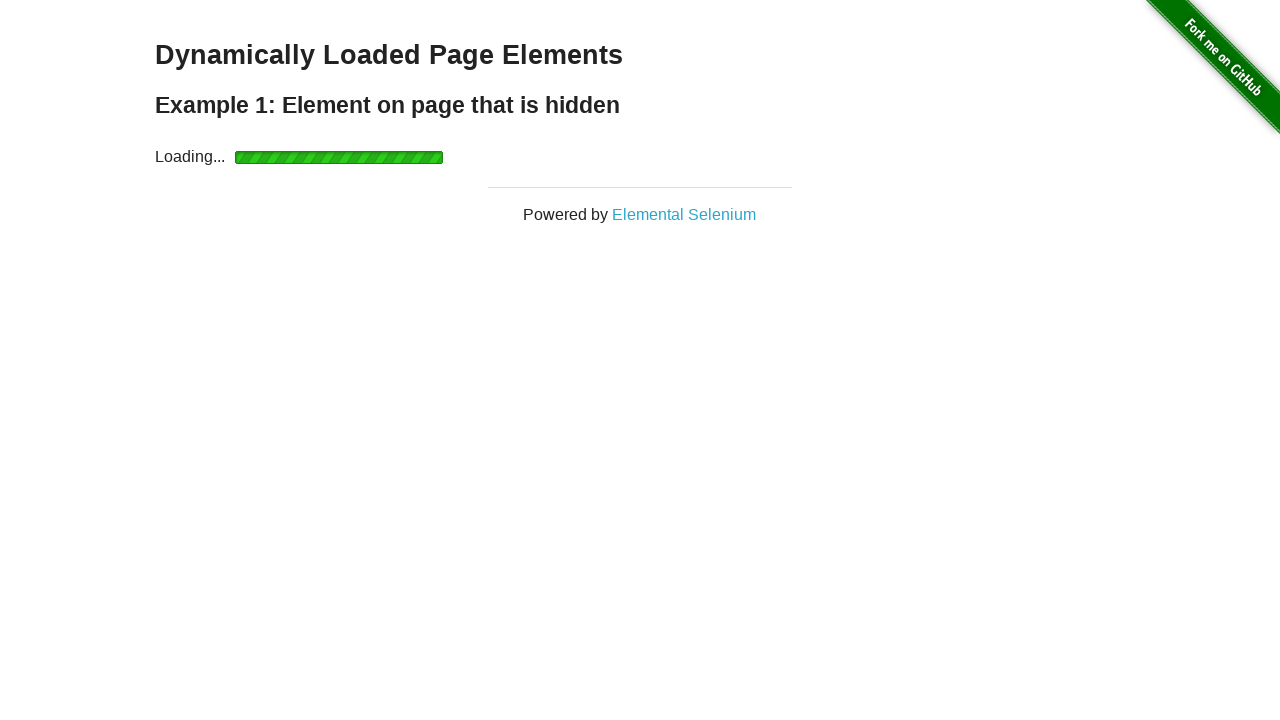

Waited for 'Hello World!' message to appear
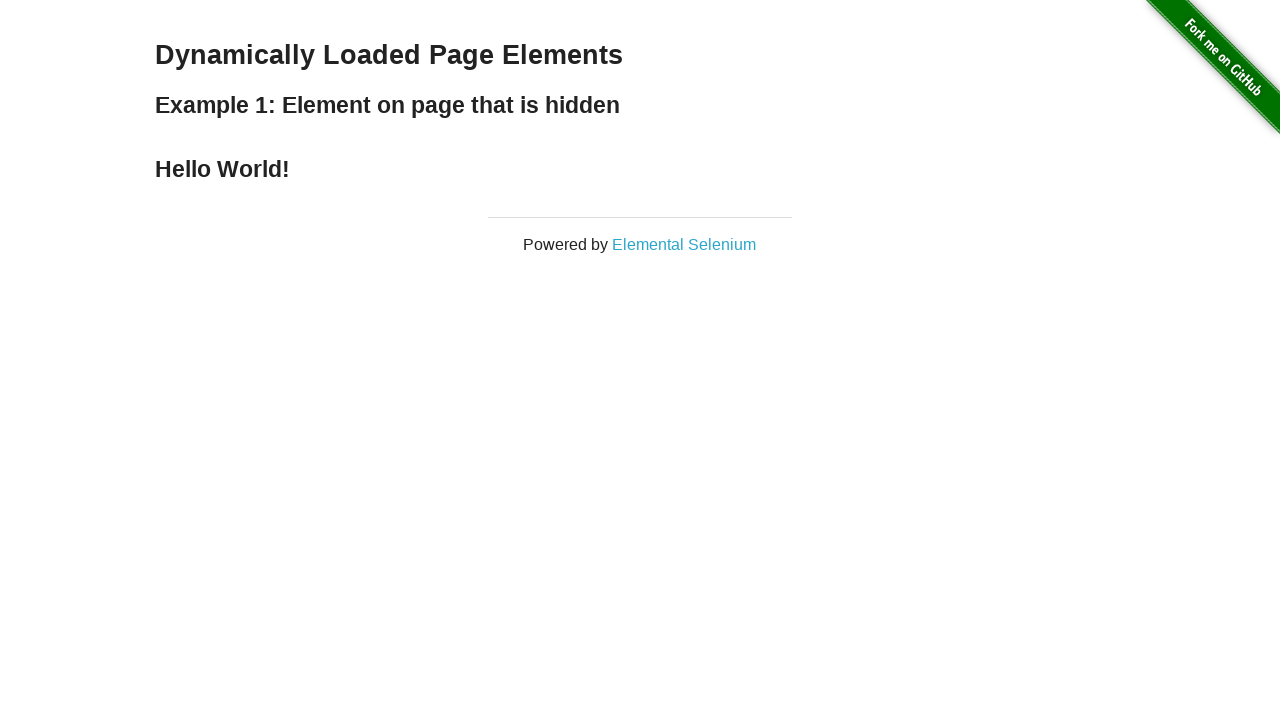

Located the success message element
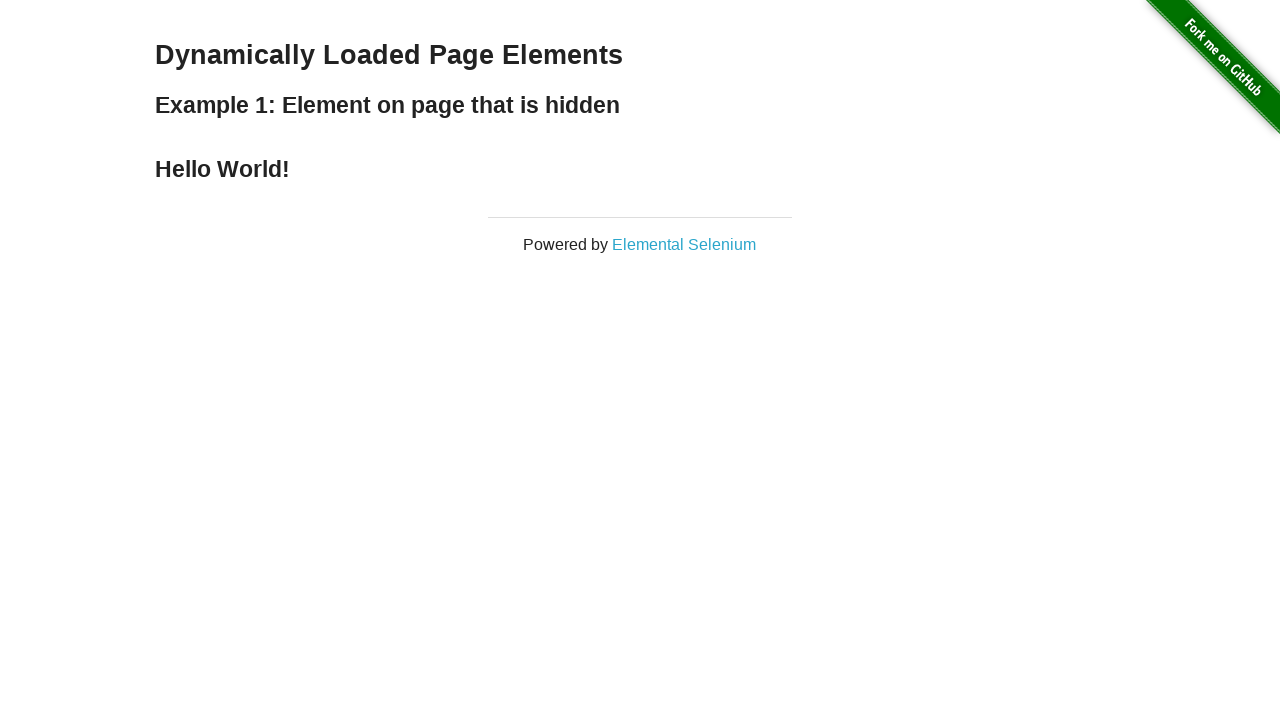

Verified that 'Hello World!' message is displayed
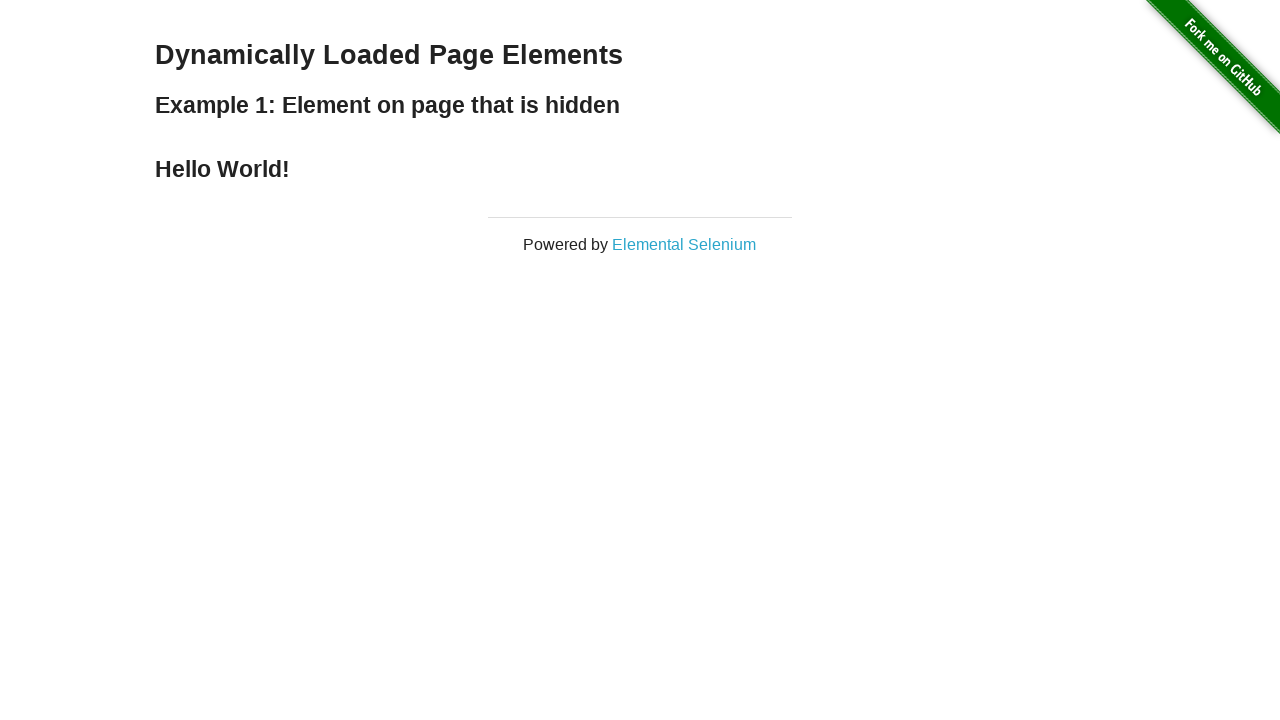

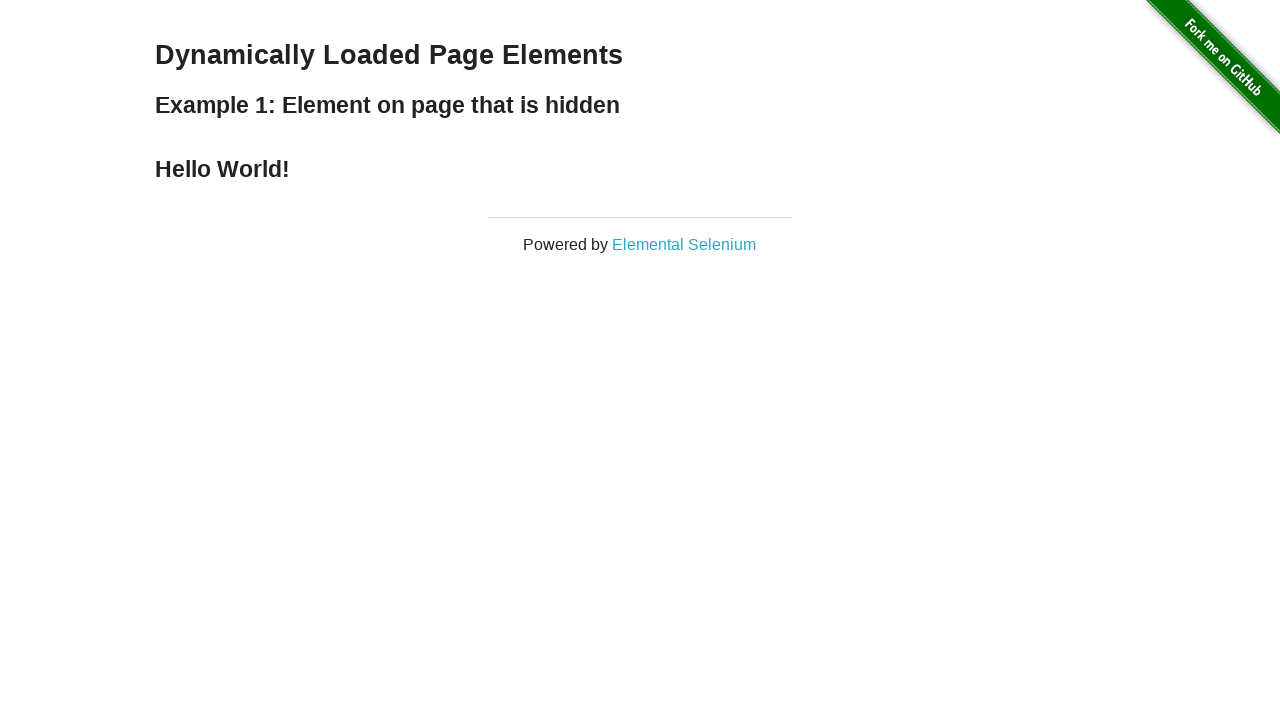